Tests JavaScript alert handling by triggering an alert and accepting it

Starting URL: https://the-internet.herokuapp.com/

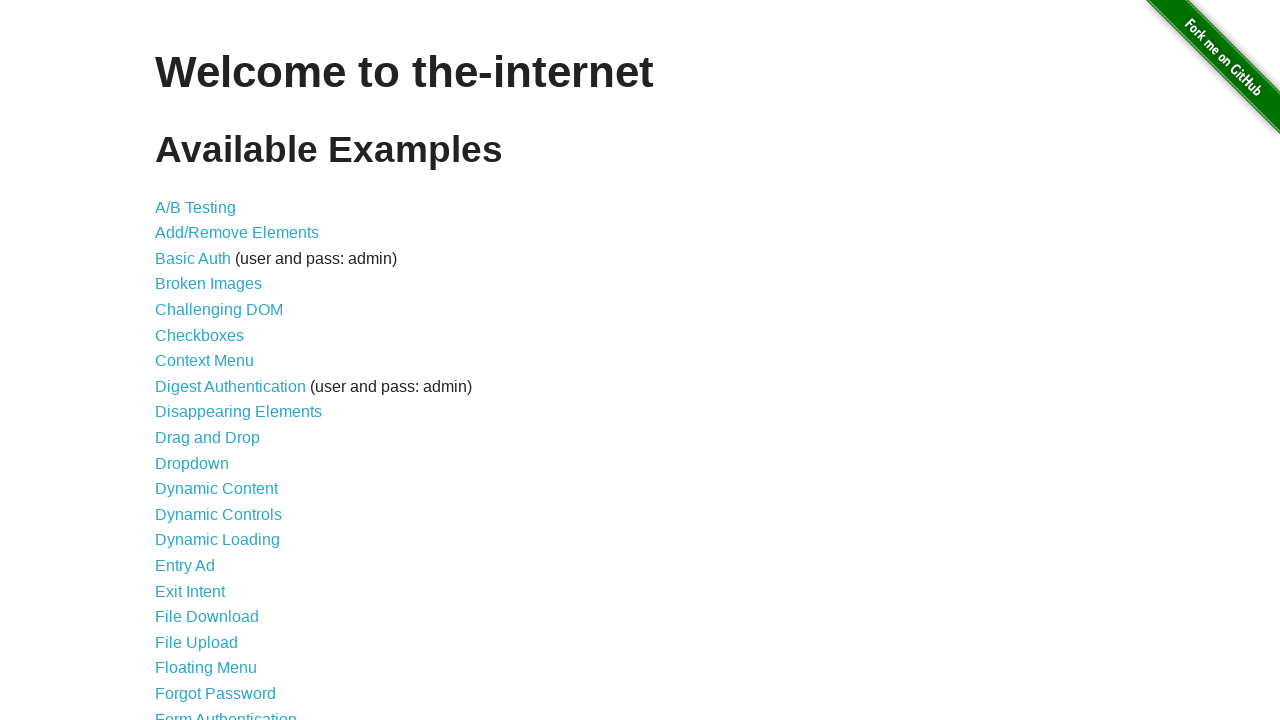

Clicked on JavaScript Alerts link at (214, 361) on text=JavaScript Alerts
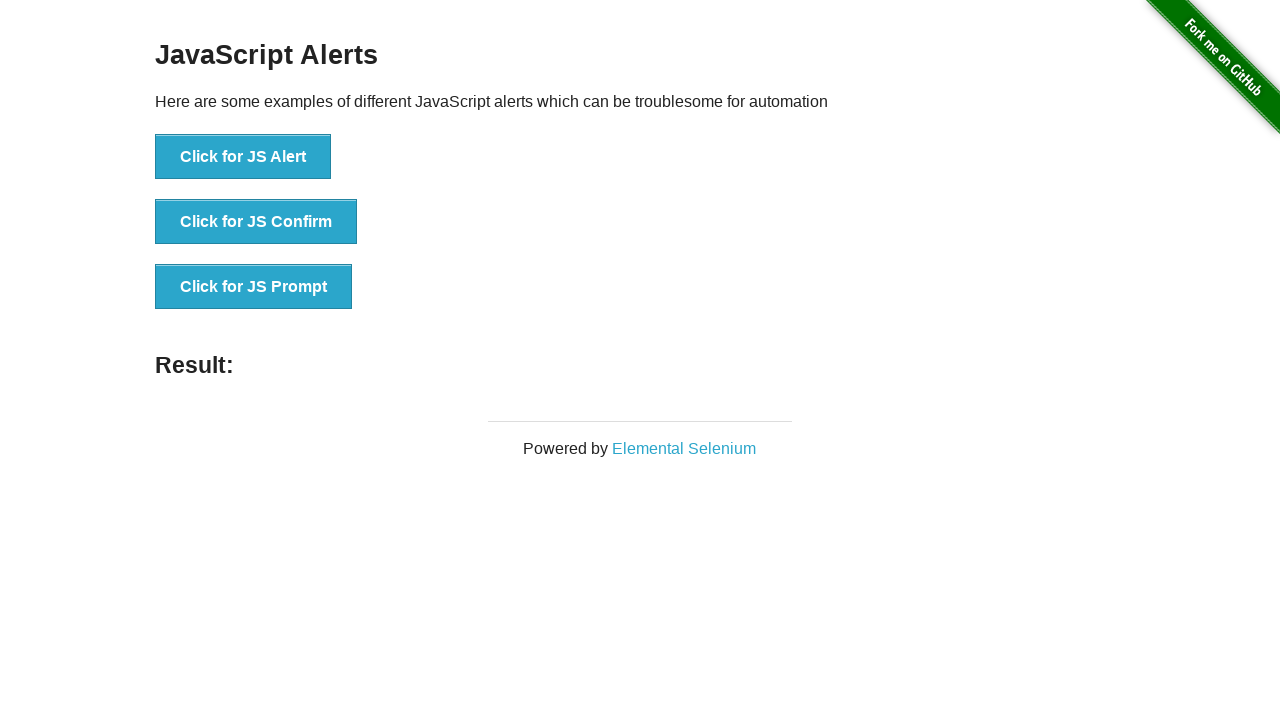

Set up dialog handler to accept alerts
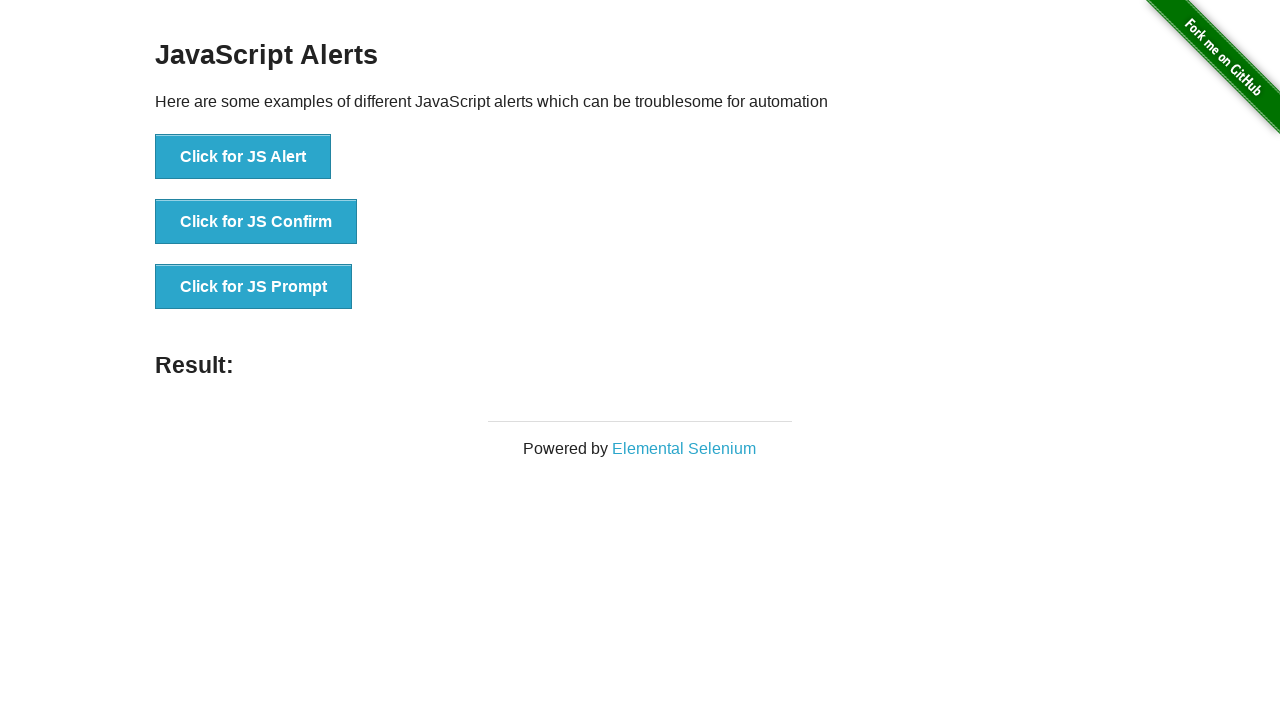

Clicked button to trigger JavaScript alert at (243, 157) on xpath=//button[text()='Click for JS Alert']
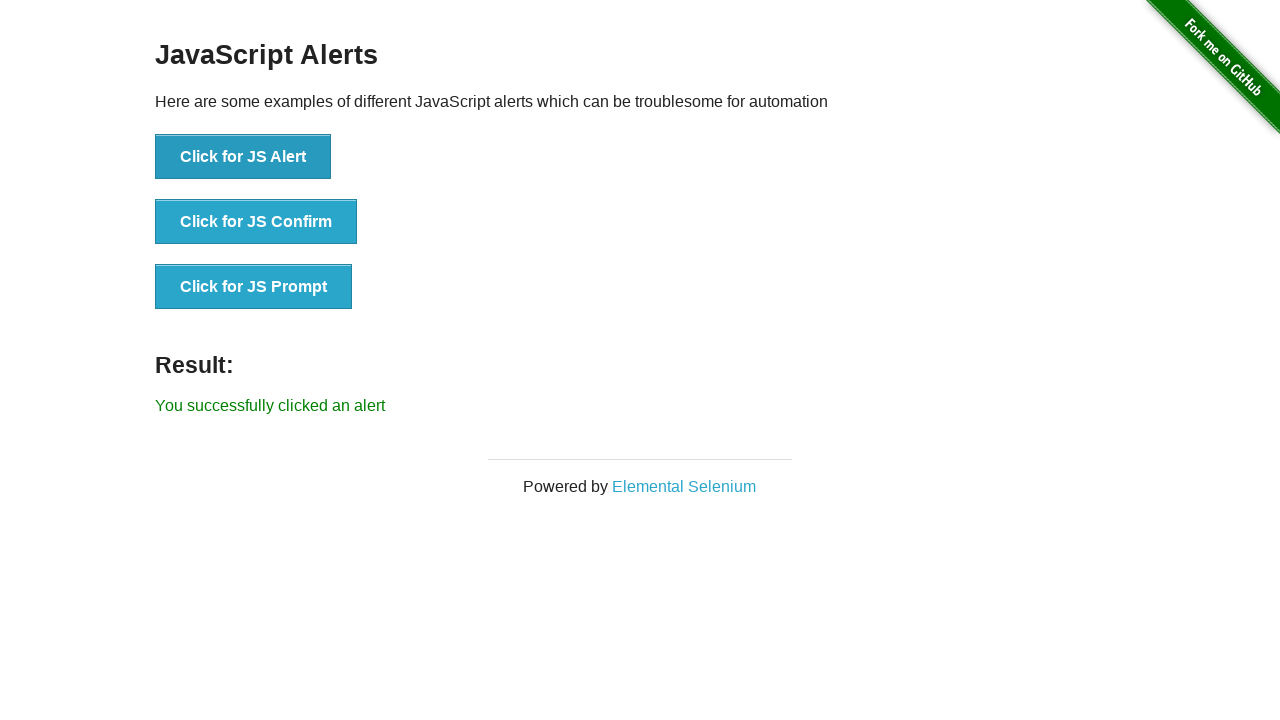

Alert was handled and result element loaded
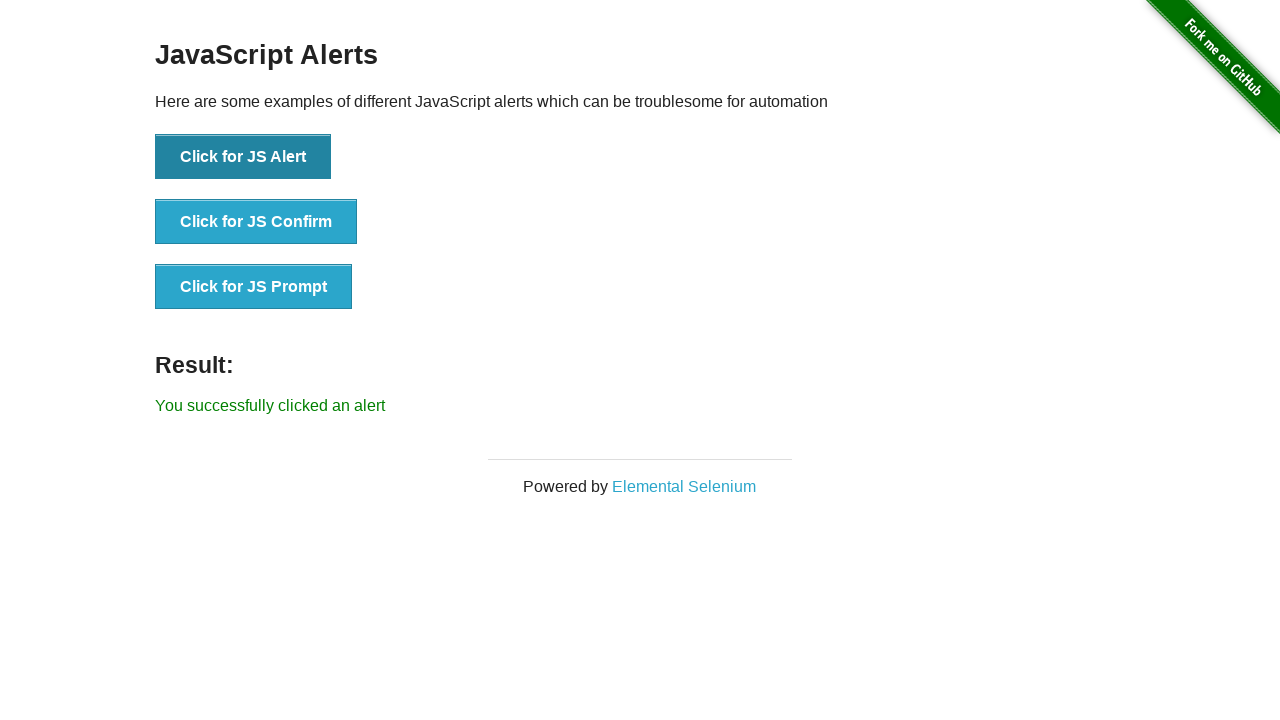

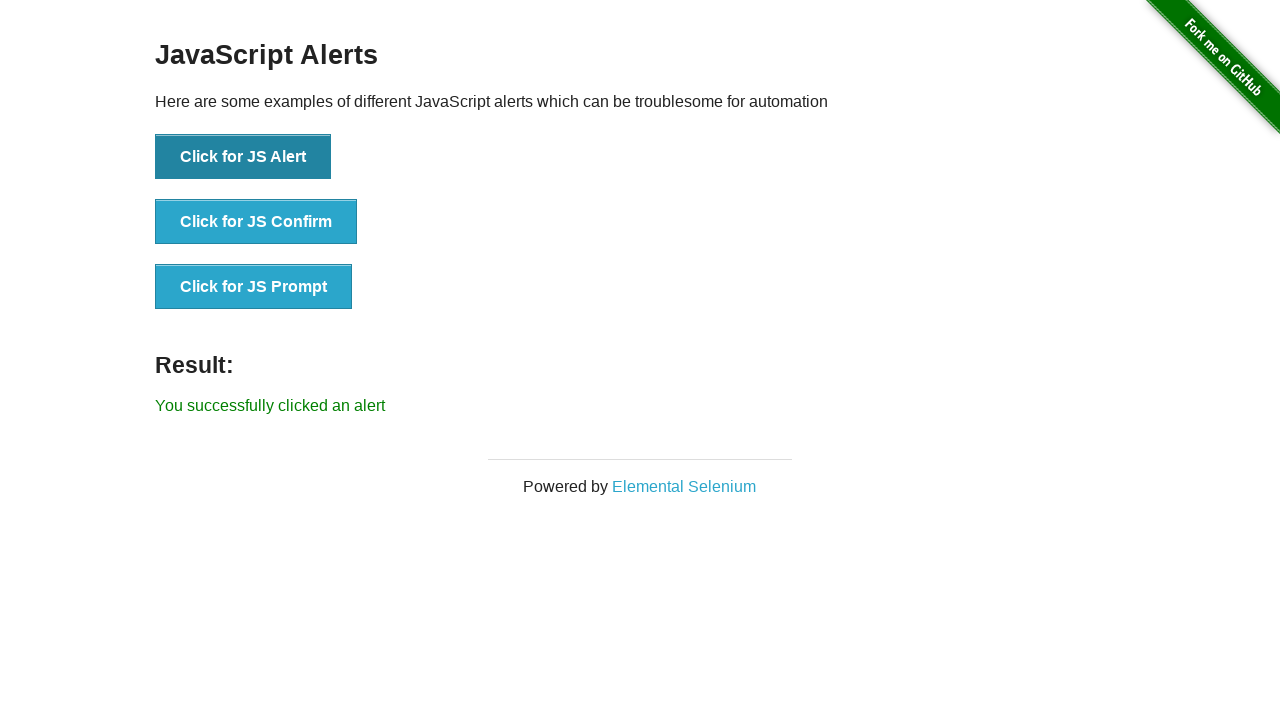